Tests an emoji picker plugin by switching to an iframe, clicking on the nature emoji tab, selecting all emojis in that category, then filling out a form and submitting it

Starting URL: https://www.jqueryscript.net/demo/Easy-iFrame-based-Twitter-Emoji-Picker-Plugin-jQuery-Emoojis/

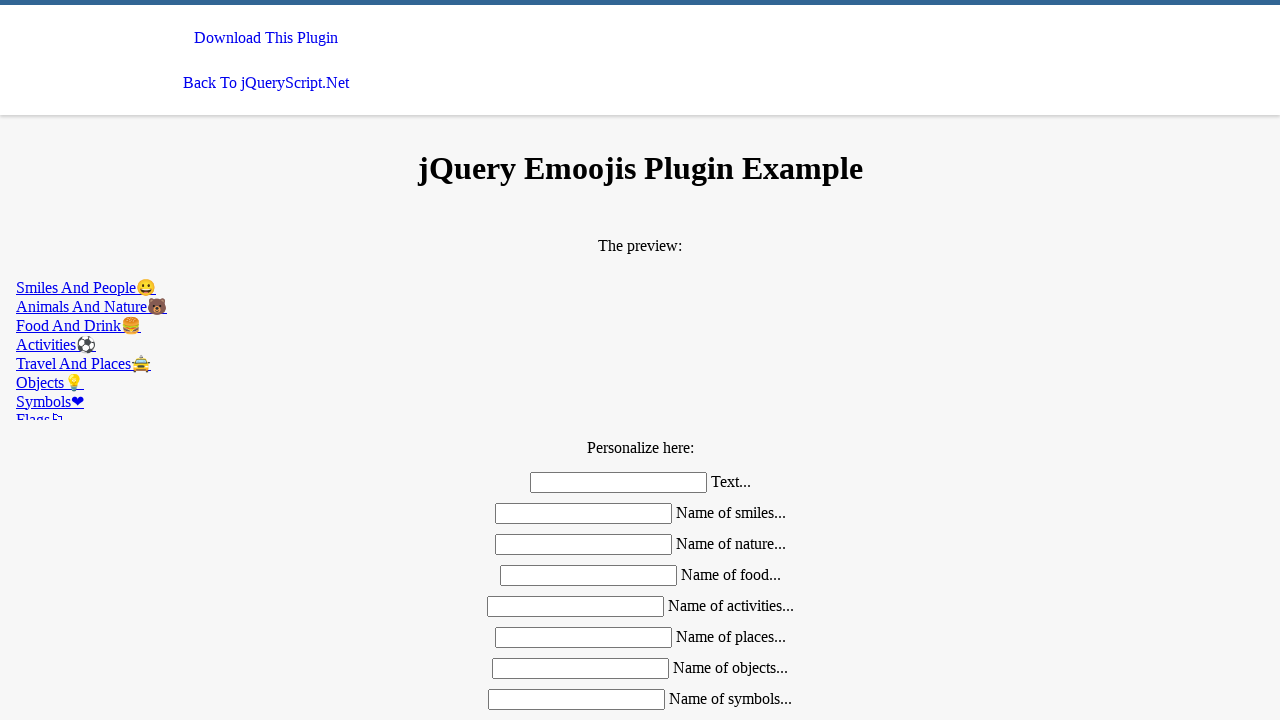

Located emoji picker iframe
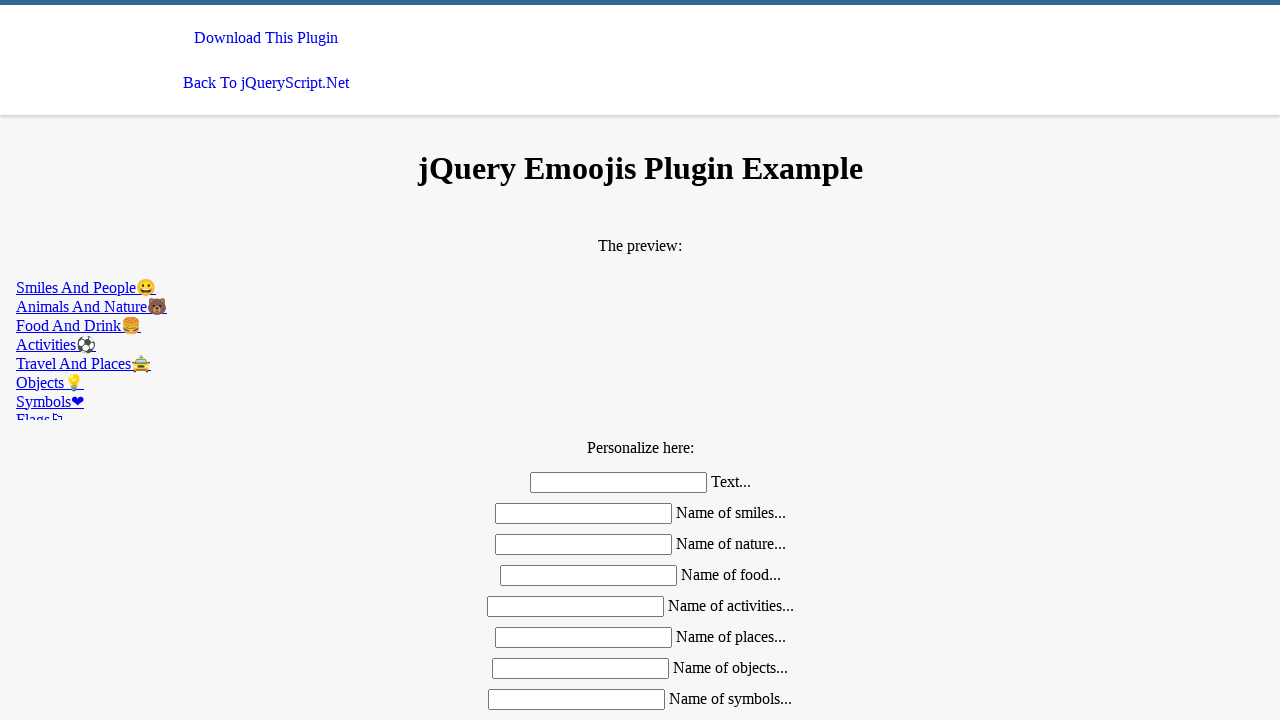

Clicked on nature emoji tab at (640, 306) on iframe#emoojis >> internal:control=enter-frame >> a[href='#nature']
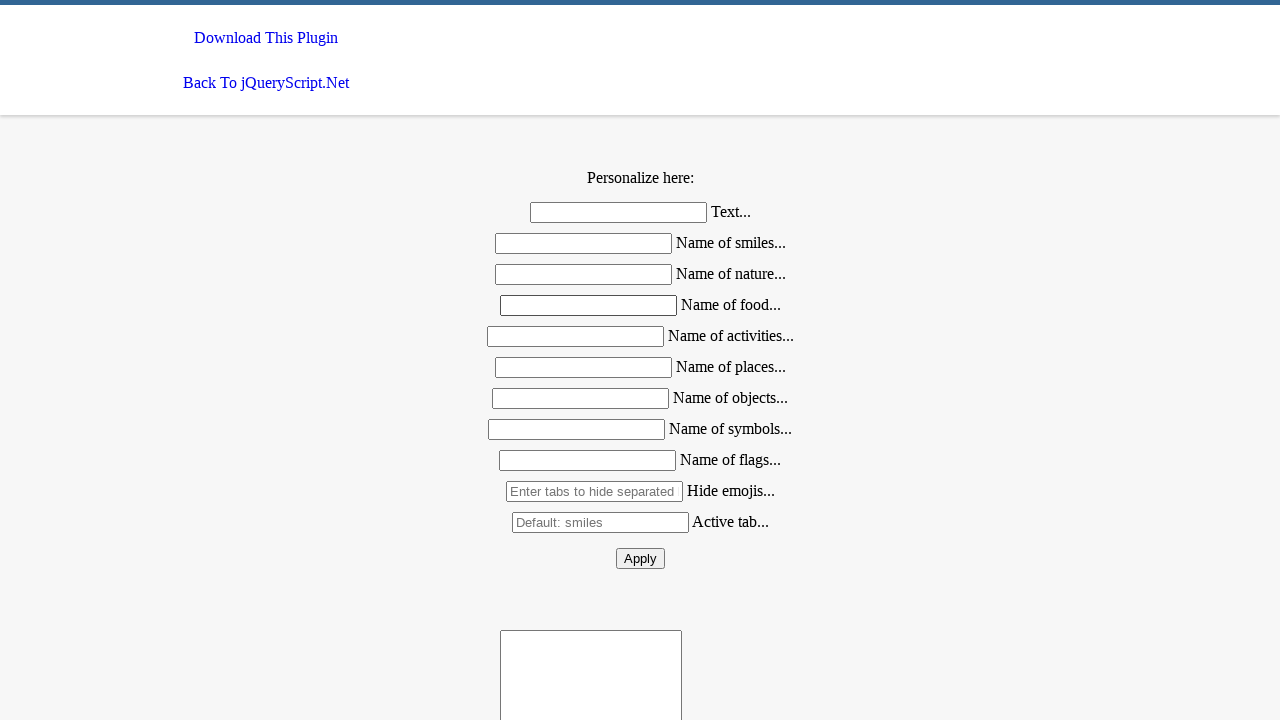

Located 0 emojis in nature category
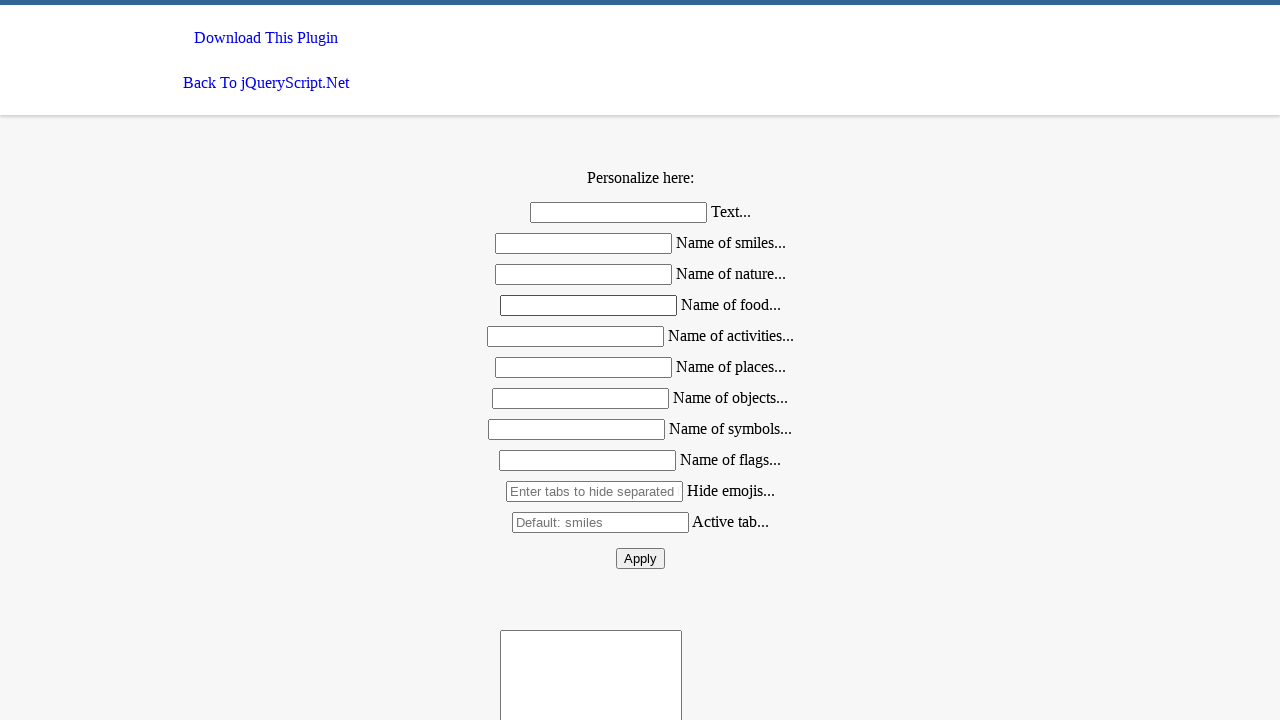

Located 11 input fields
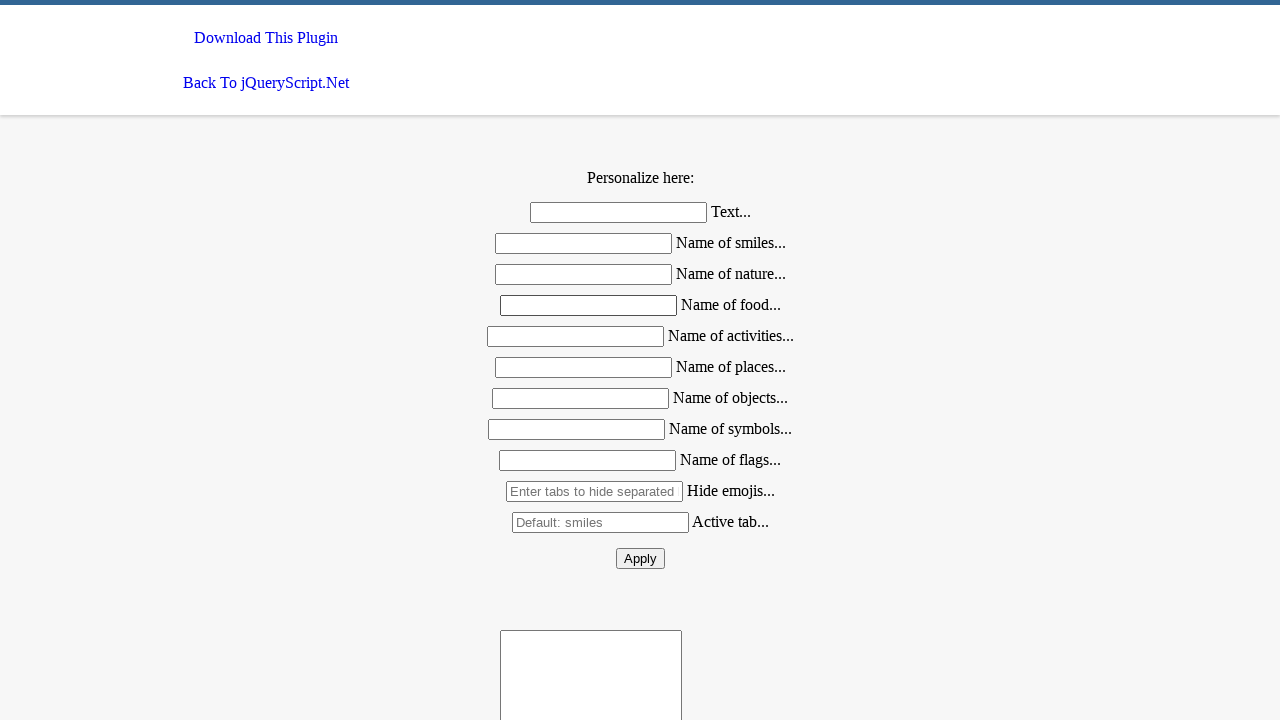

Filled input field 1 with 'test1' on input >> nth=0
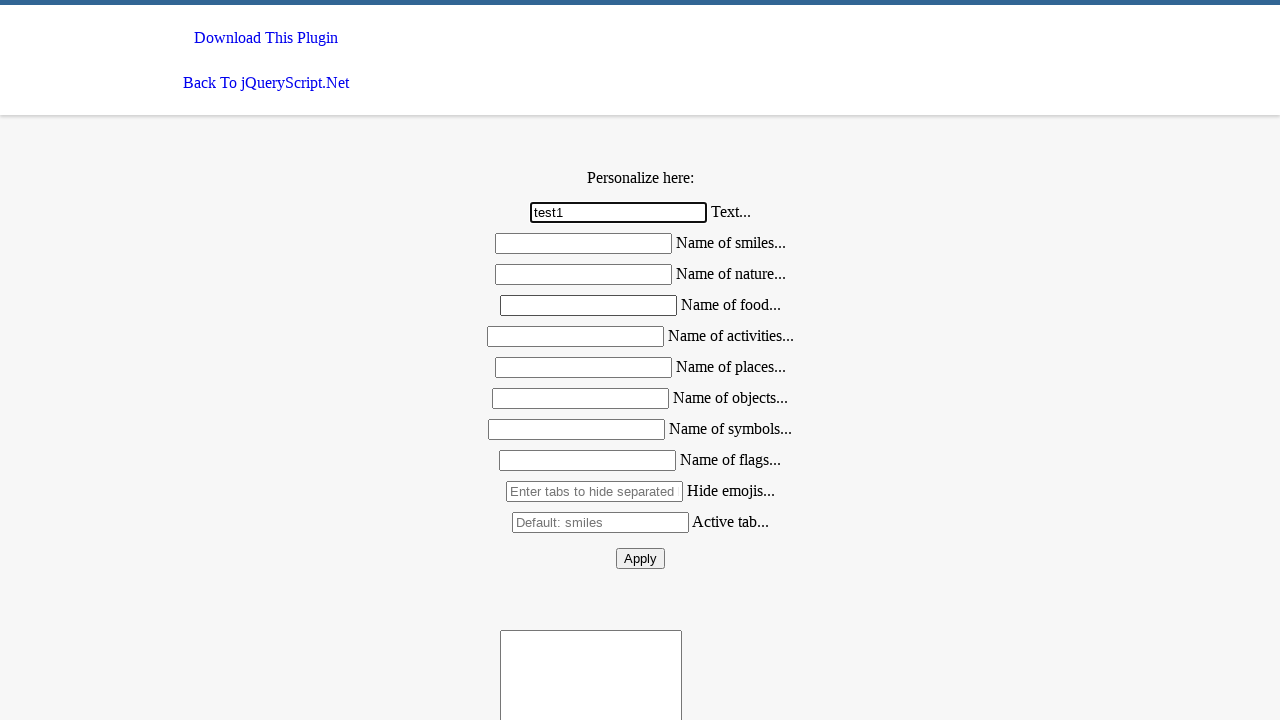

Filled input field 2 with 'test2' on input >> nth=1
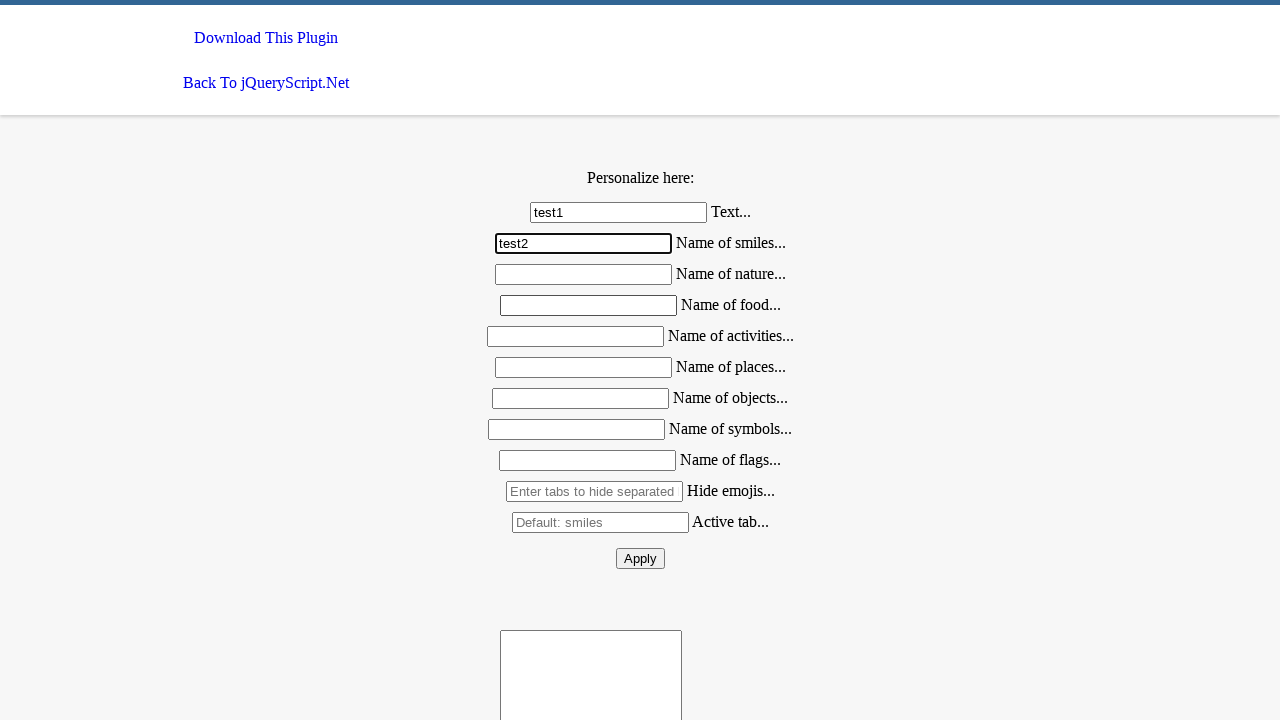

Filled input field 3 with 'test3' on input >> nth=2
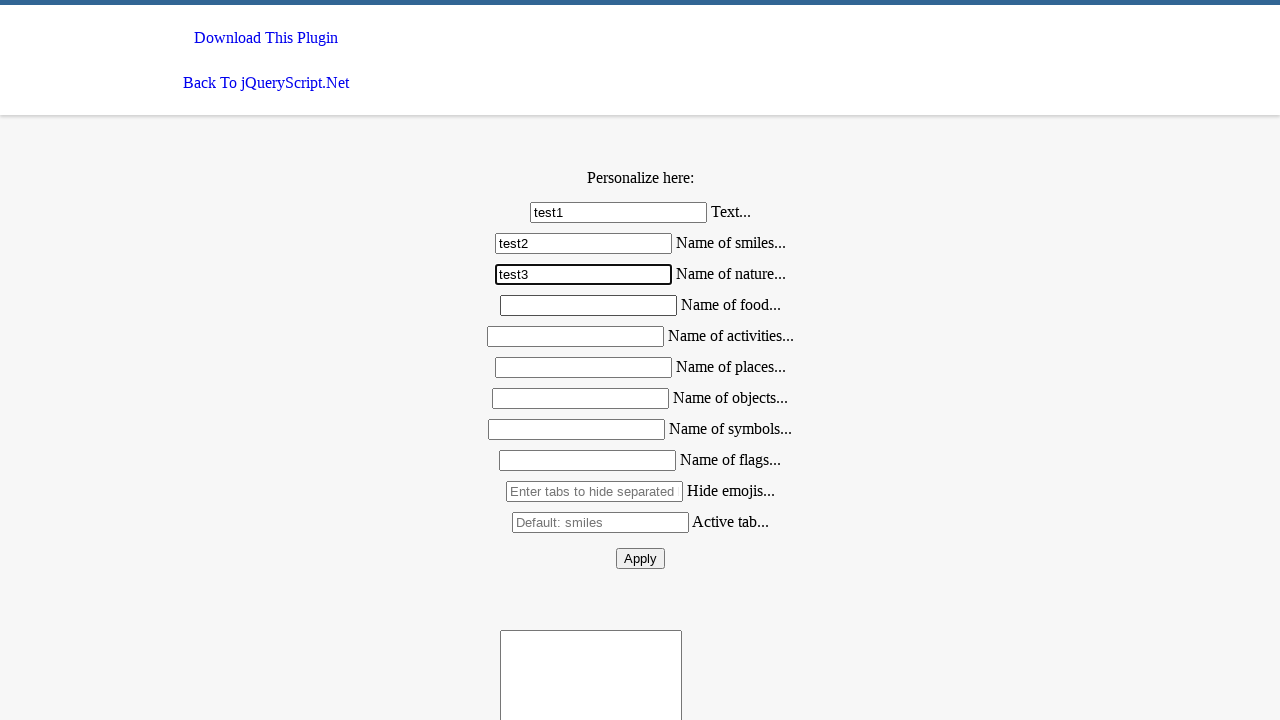

Filled input field 4 with 'test4' on input >> nth=3
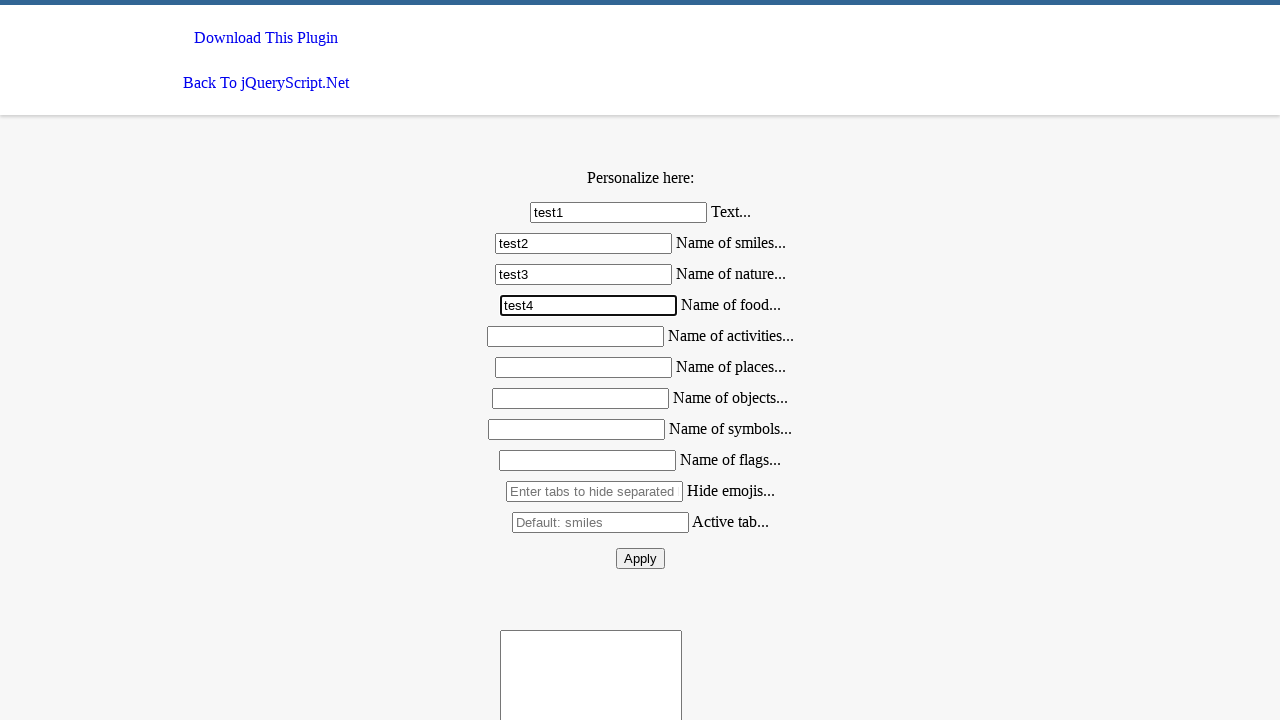

Filled input field 5 with 'test5' on input >> nth=4
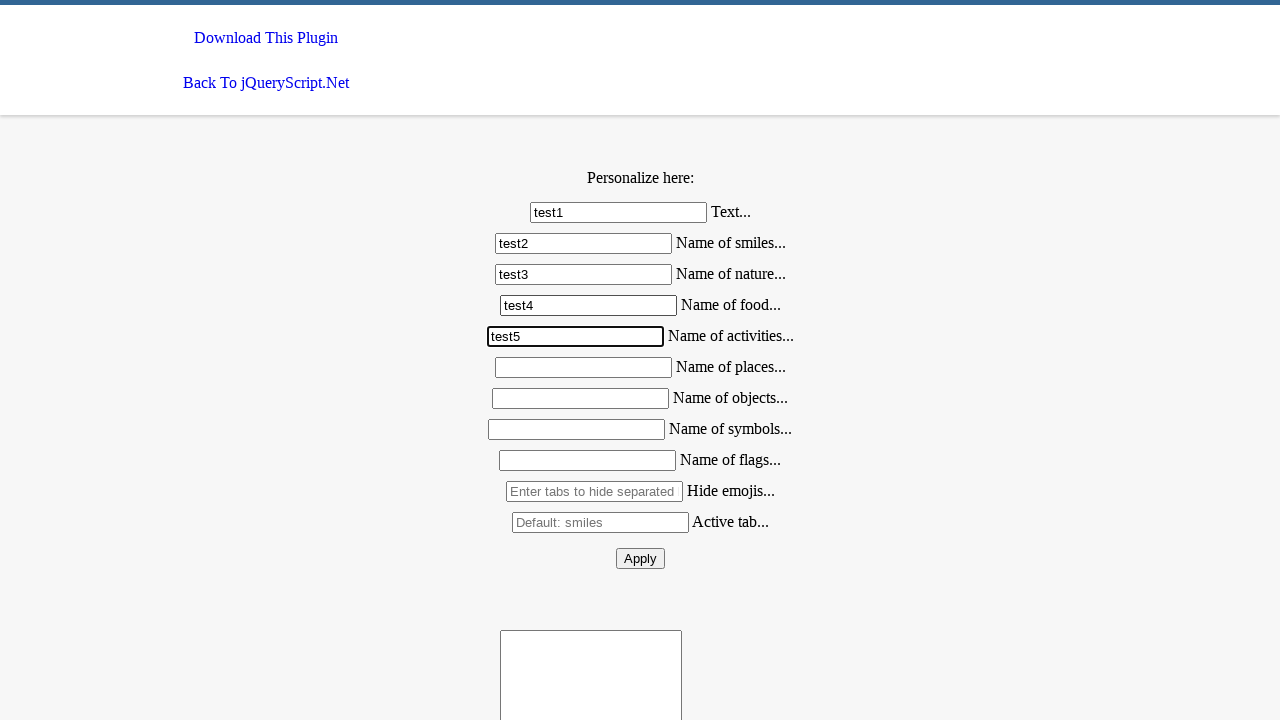

Filled input field 6 with 'test6' on input >> nth=5
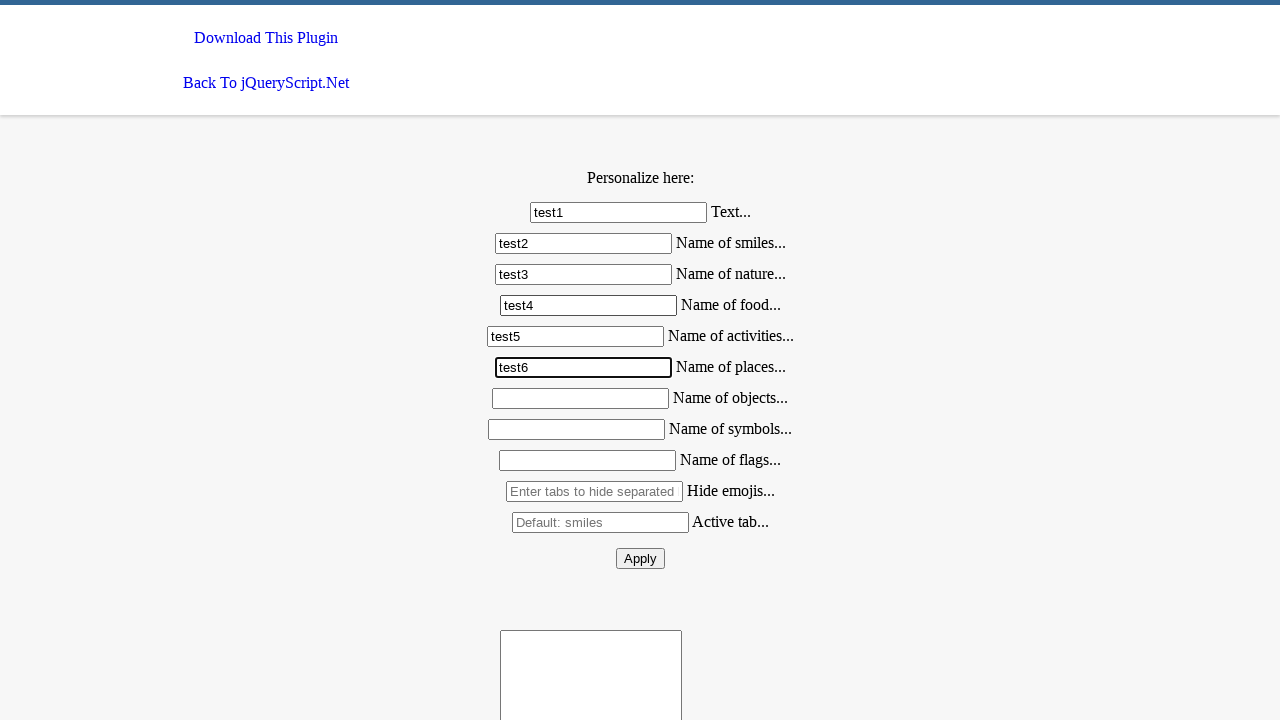

Filled input field 7 with 'test7' on input >> nth=6
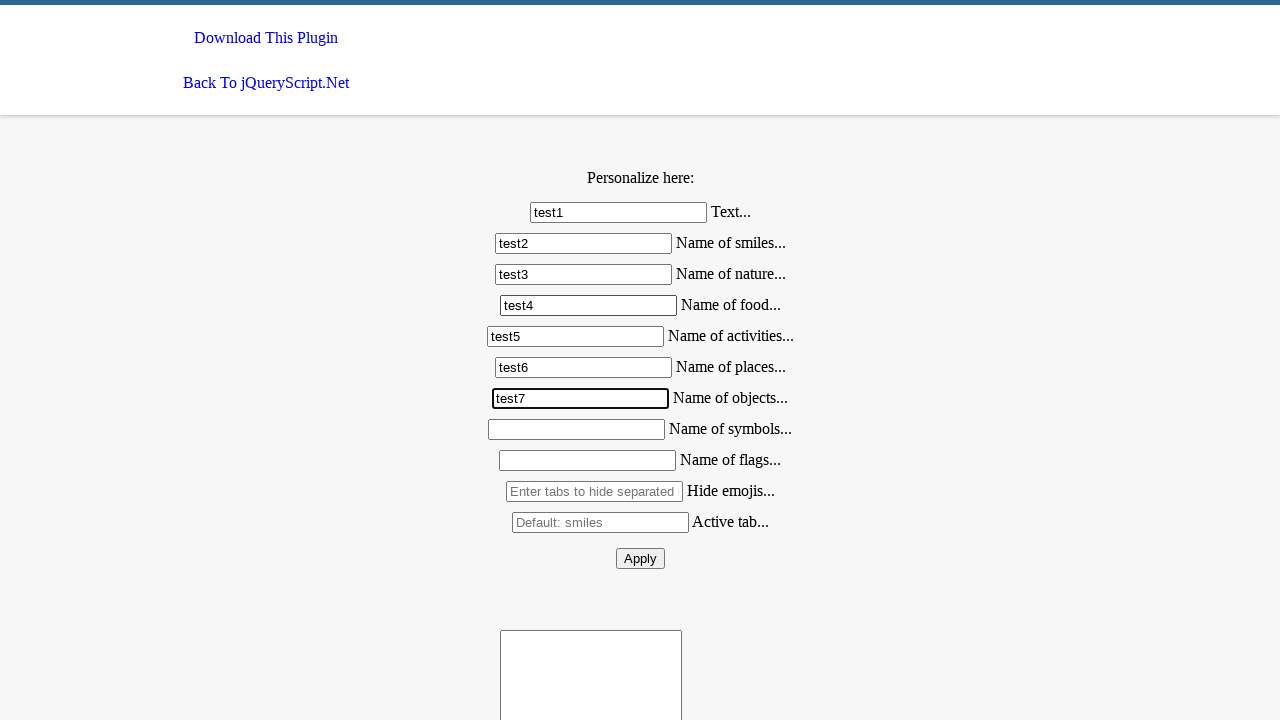

Filled input field 8 with 'test8' on input >> nth=7
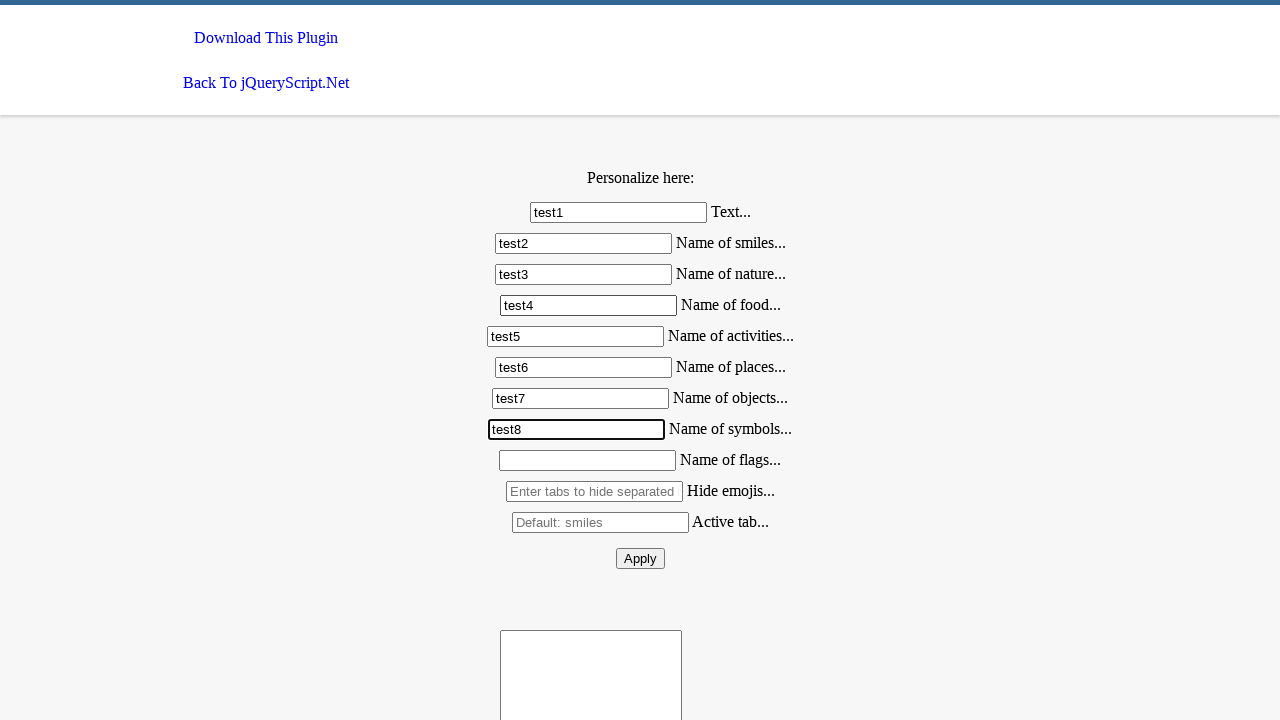

Filled input field 9 with 'test9' on input >> nth=8
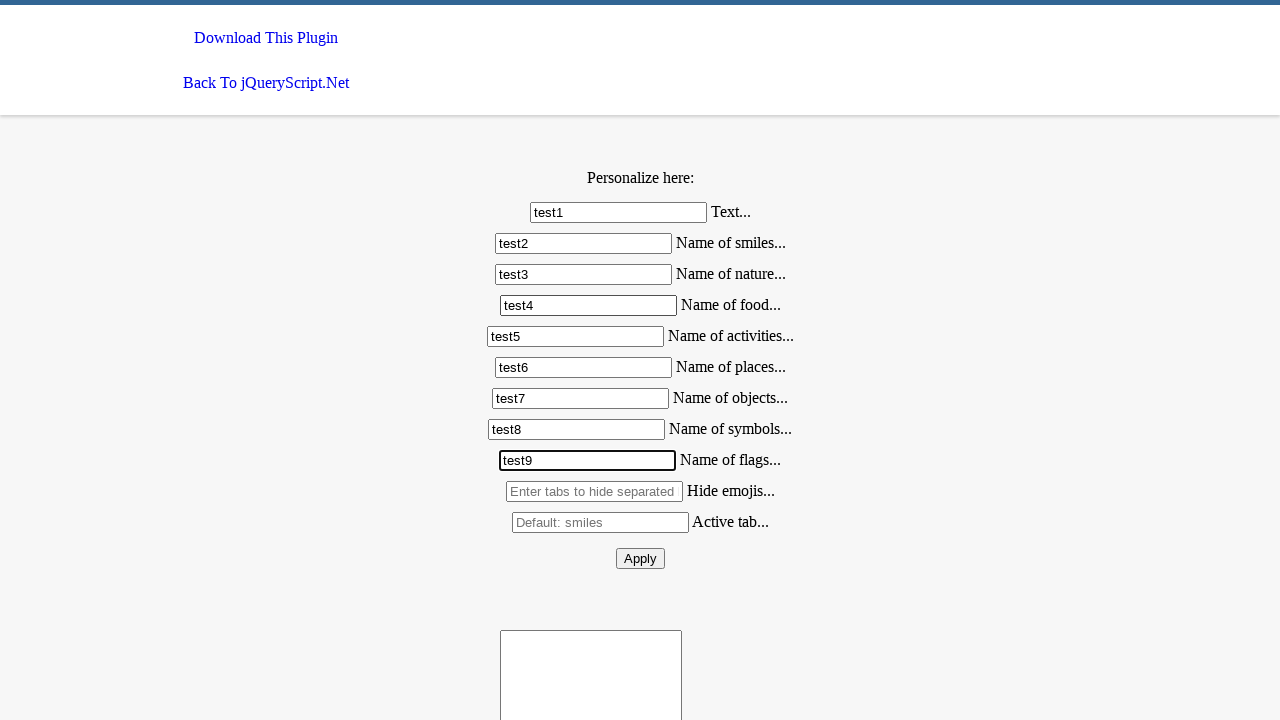

Filled input field 10 with 'test10' on input >> nth=9
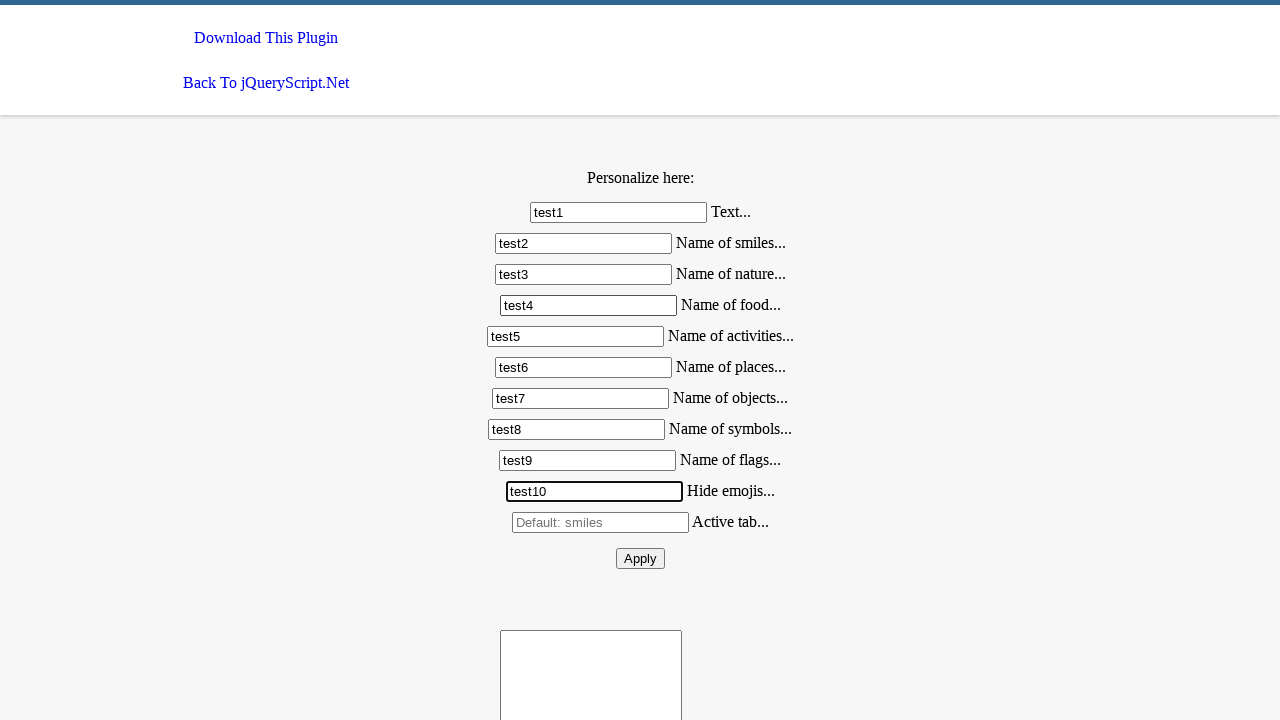

Filled input field 11 with 'test11' on input >> nth=10
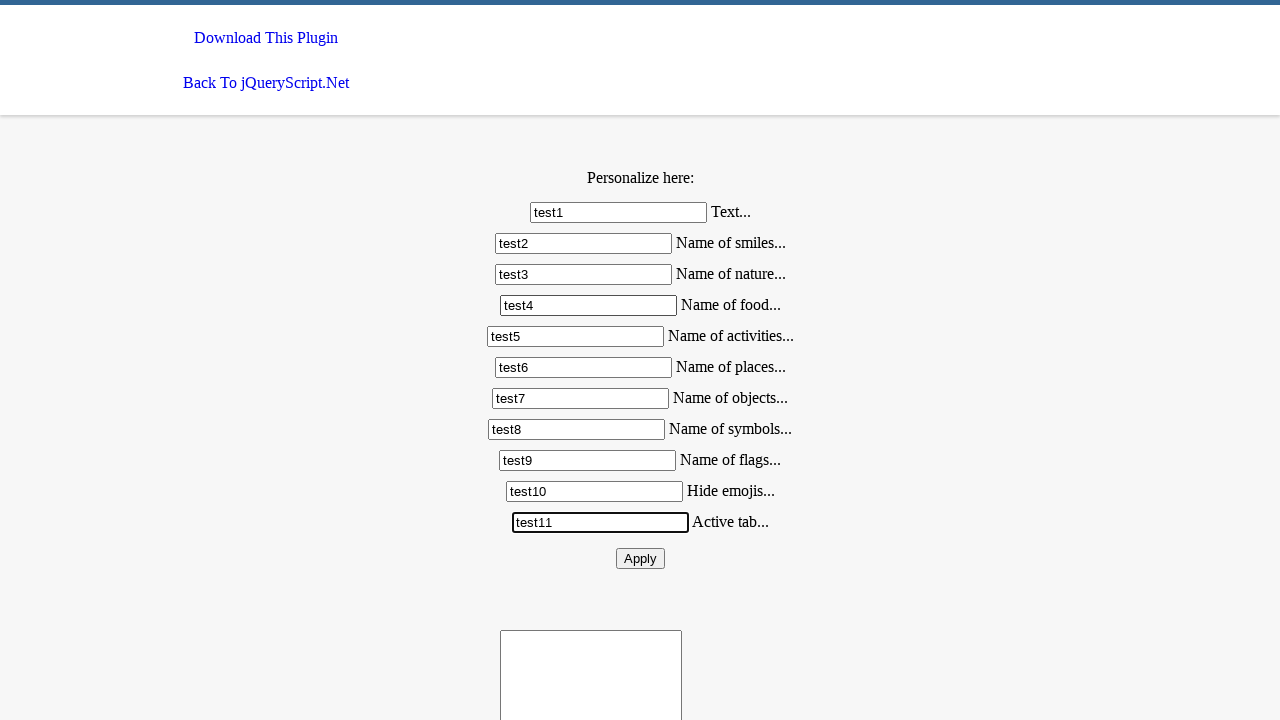

Clicked send/apply button at (640, 558) on #send
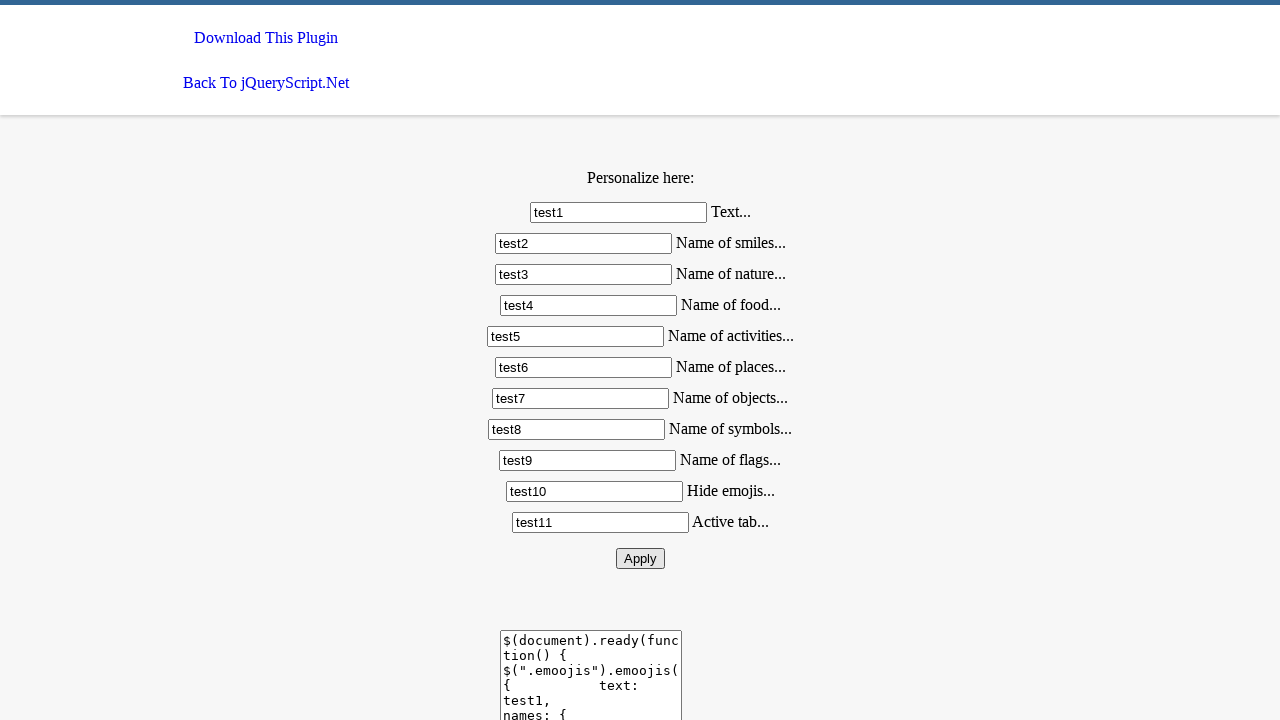

Code block appeared after form submission
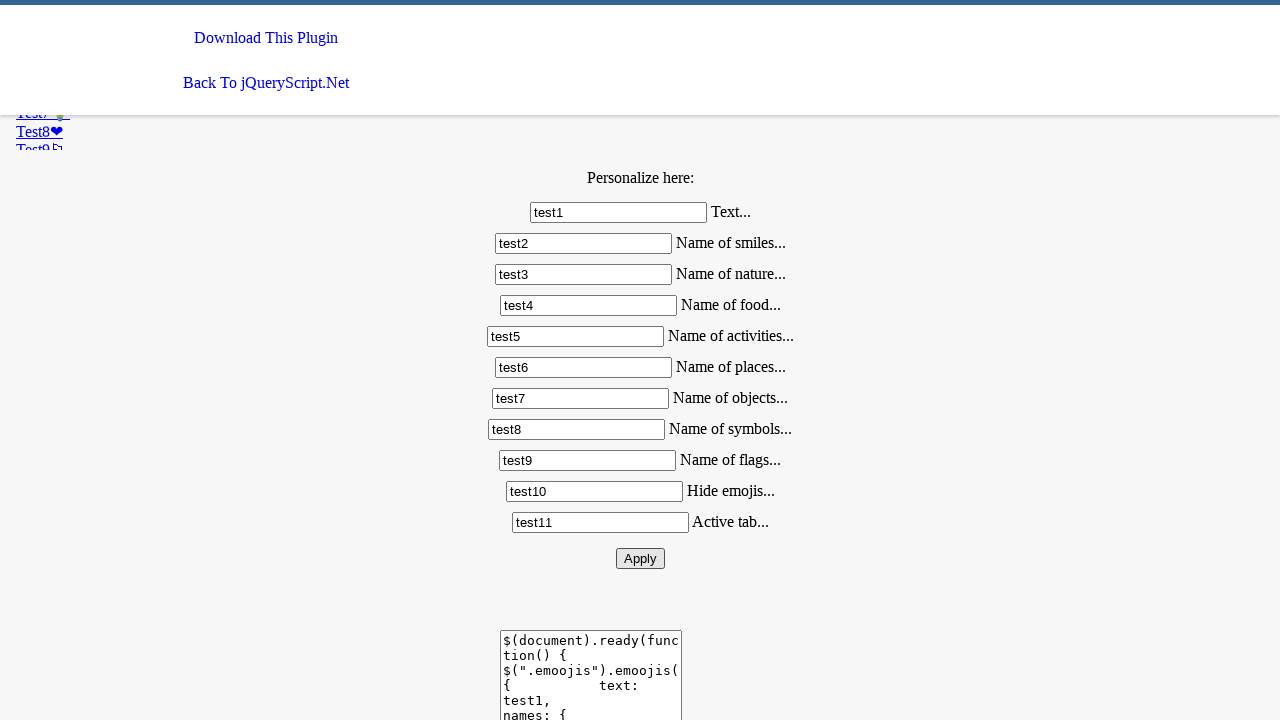

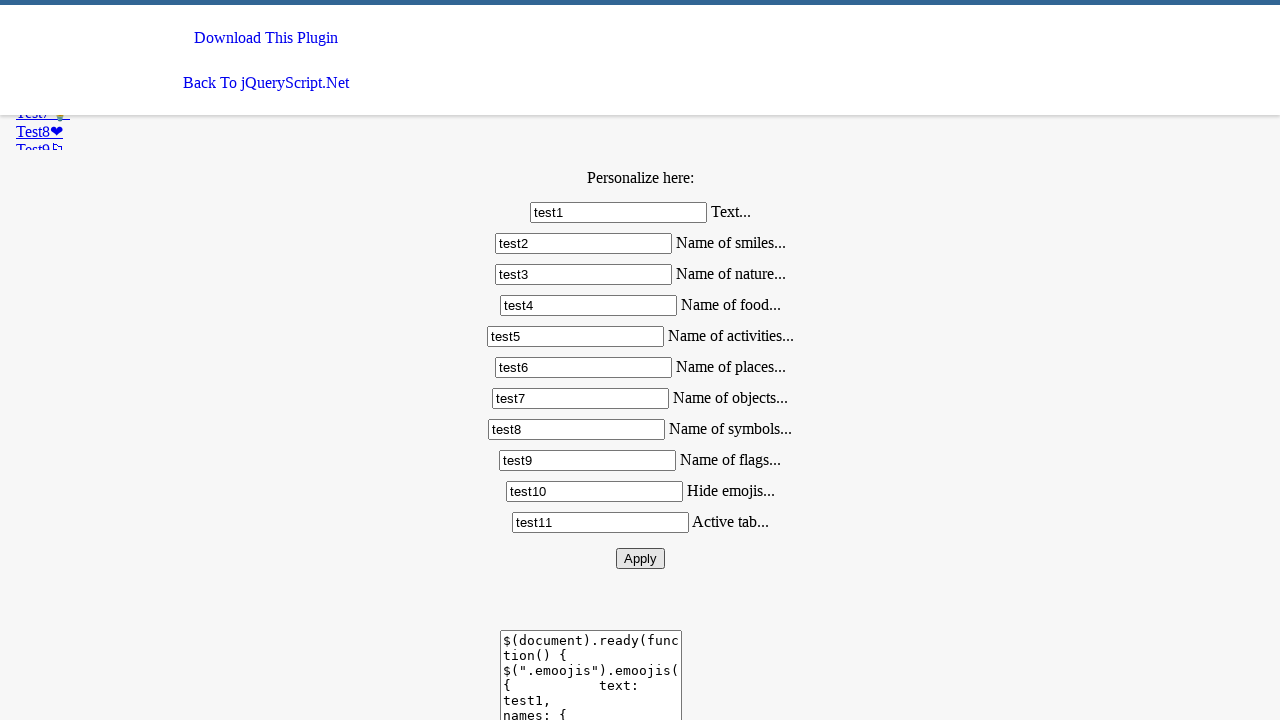